Navigates to a checkbox demo page and selects a specific checkbox option (Option-2) from a list of checkboxes

Starting URL: https://www.syntaxprojects.com/basic-checkbox-demo.php

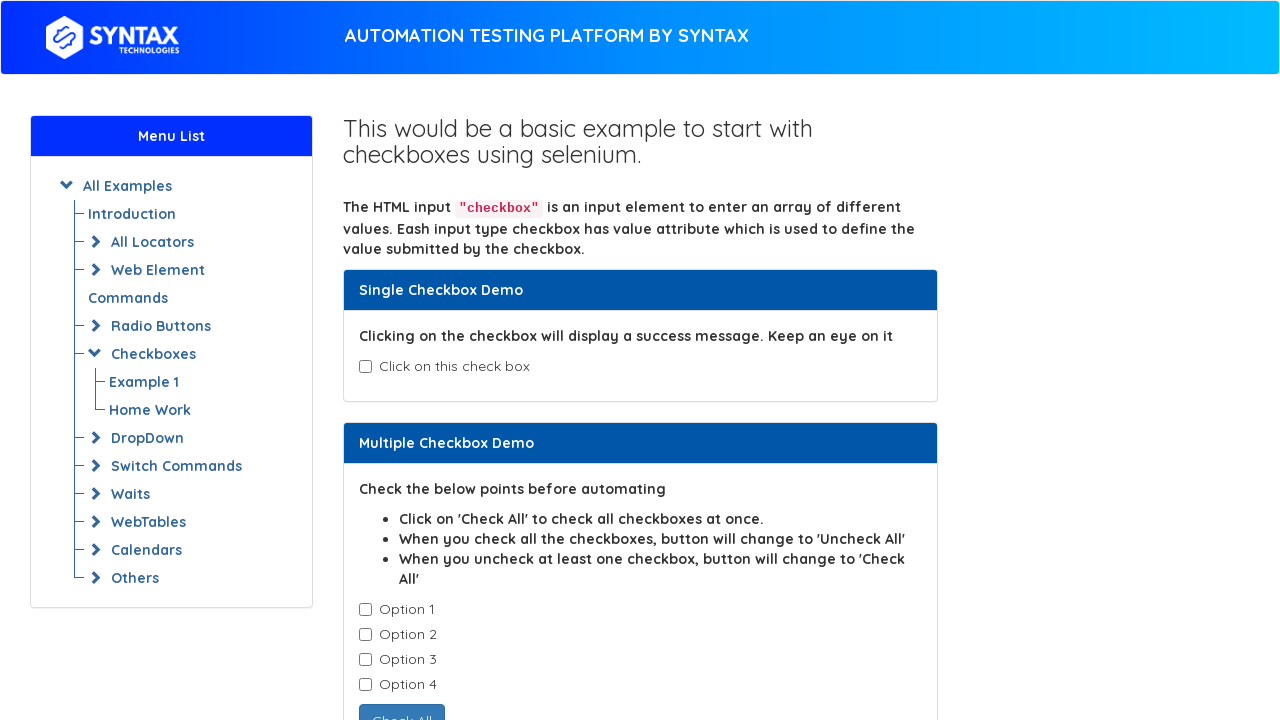

Navigated to checkbox demo page
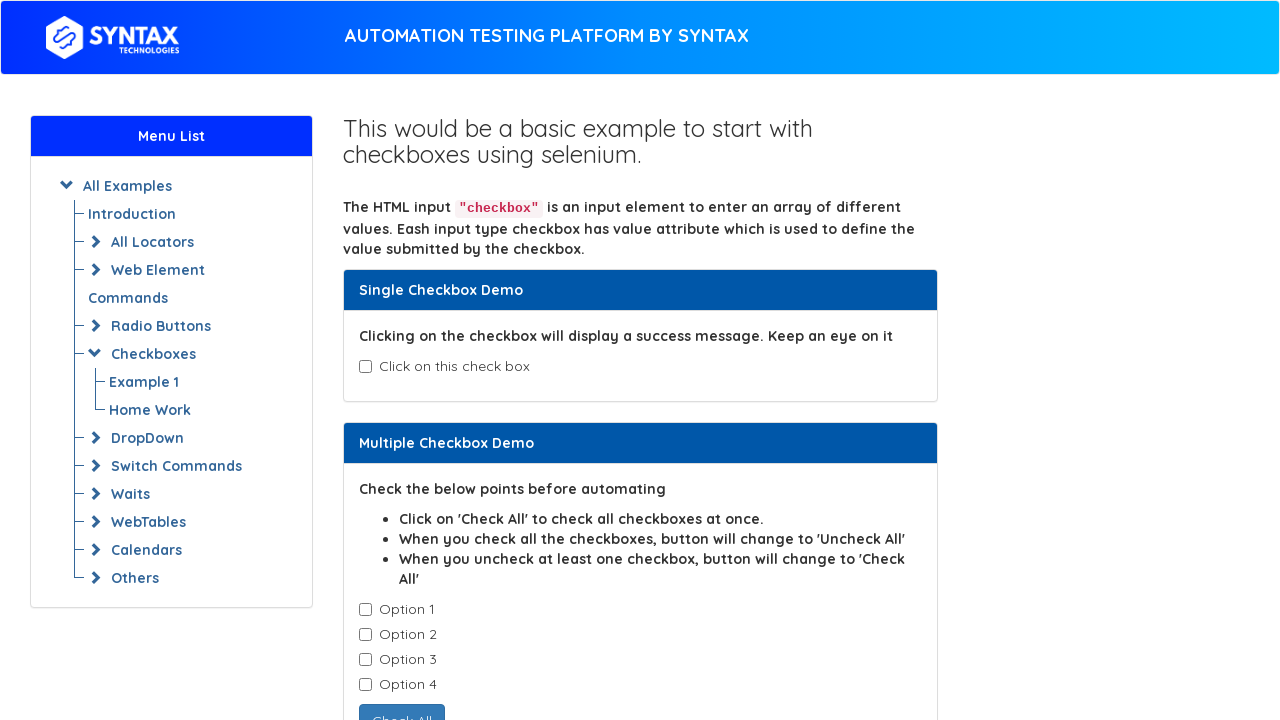

Located all checkbox elements with class 'cb1-element'
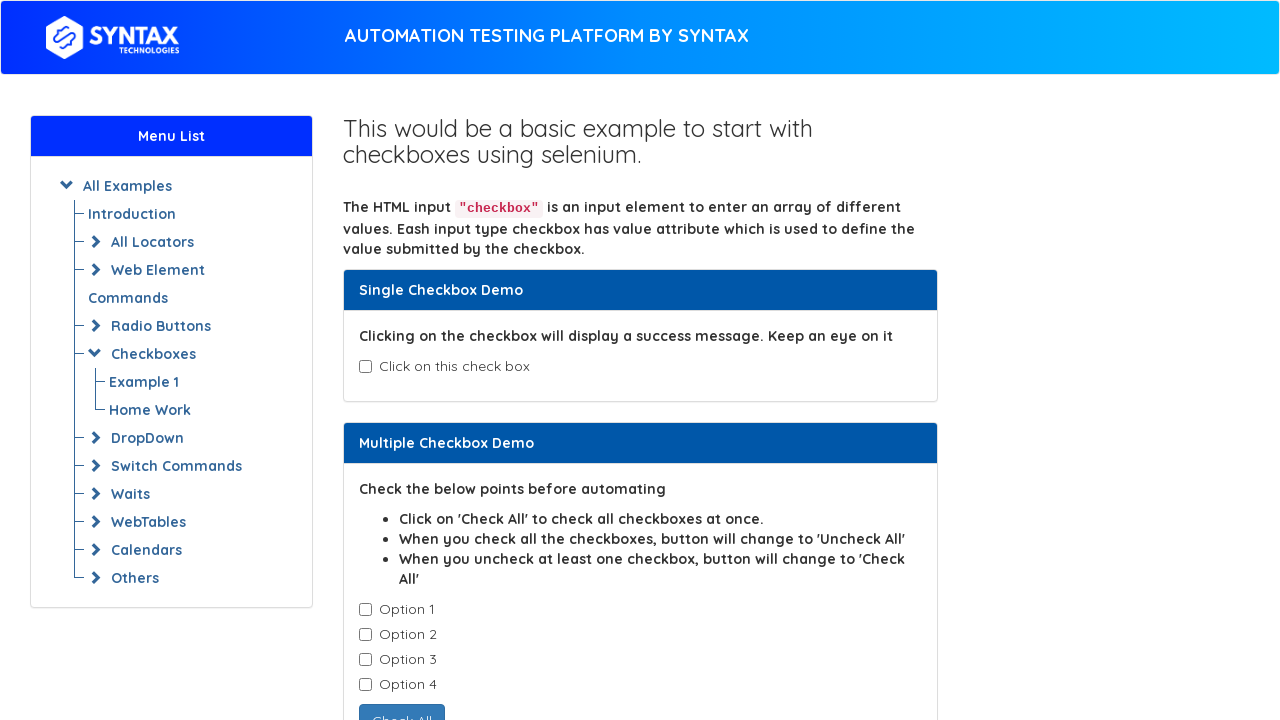

Retrieved checkbox value: Option-1
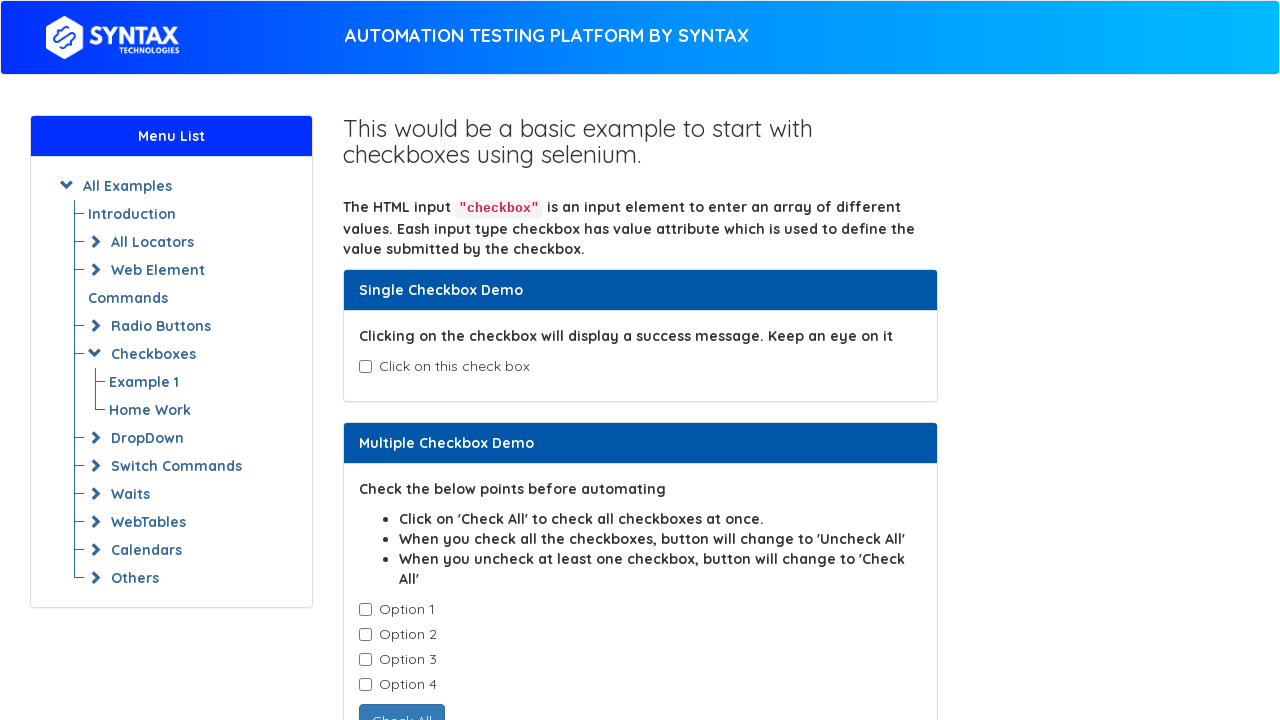

Retrieved checkbox value: Option-2
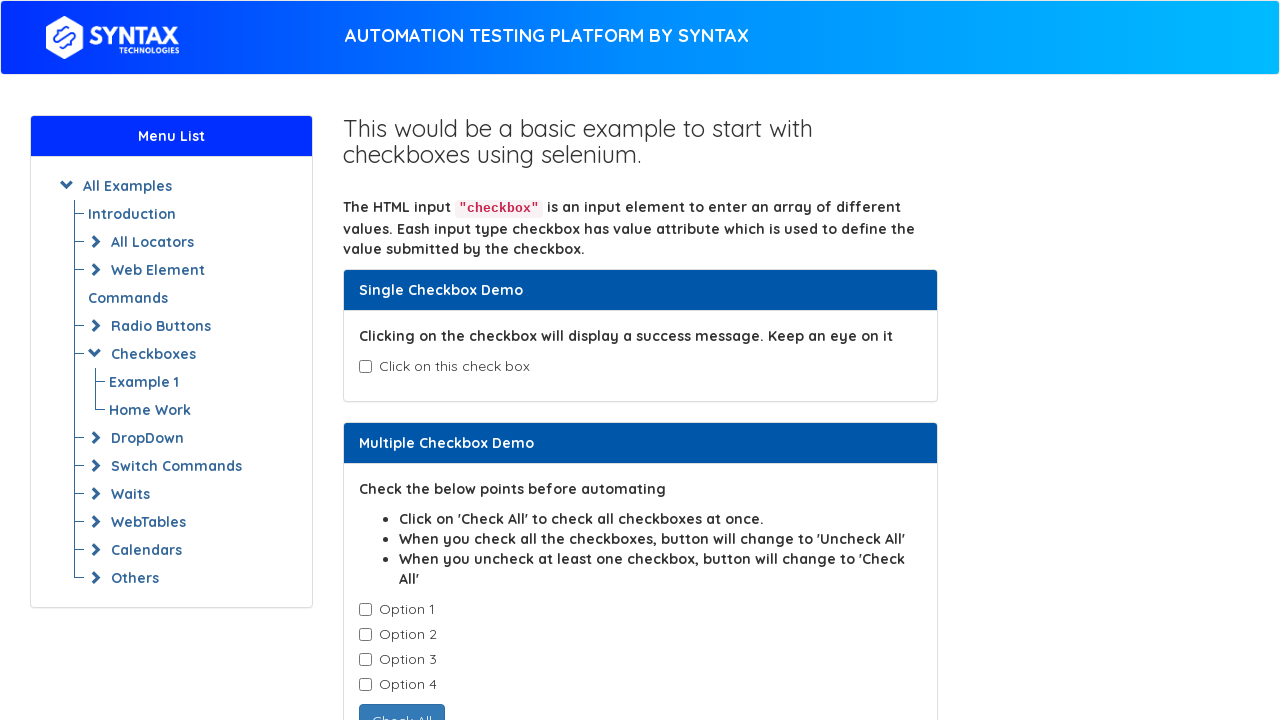

Clicked Option-2 checkbox
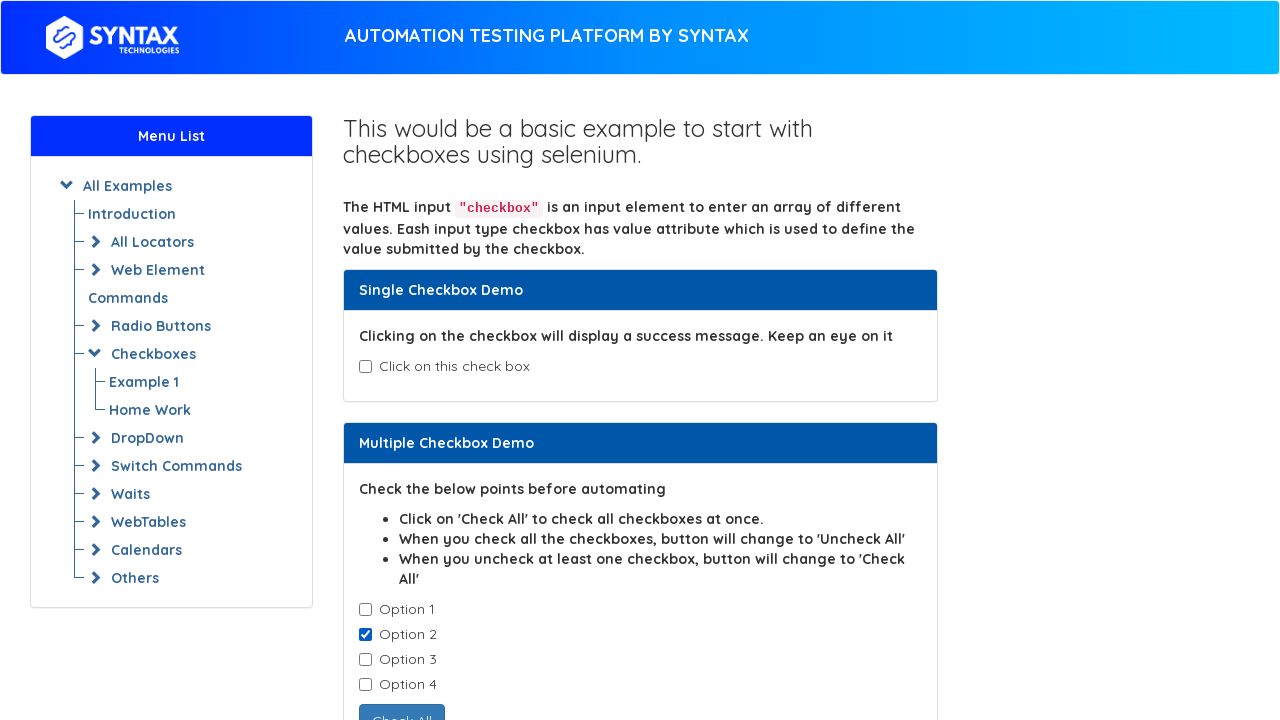

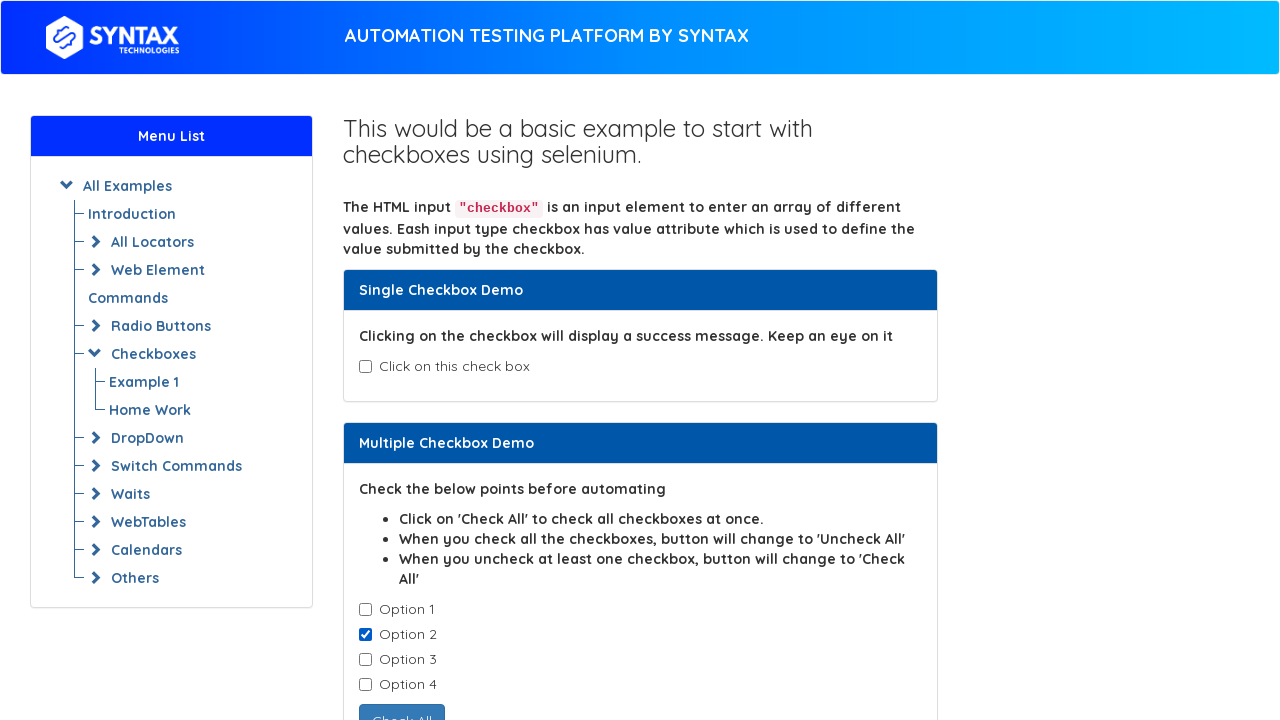